Verifies that the Calvin Klein website header logo is displayed

Starting URL: https://www.calvinklein.ae/en/

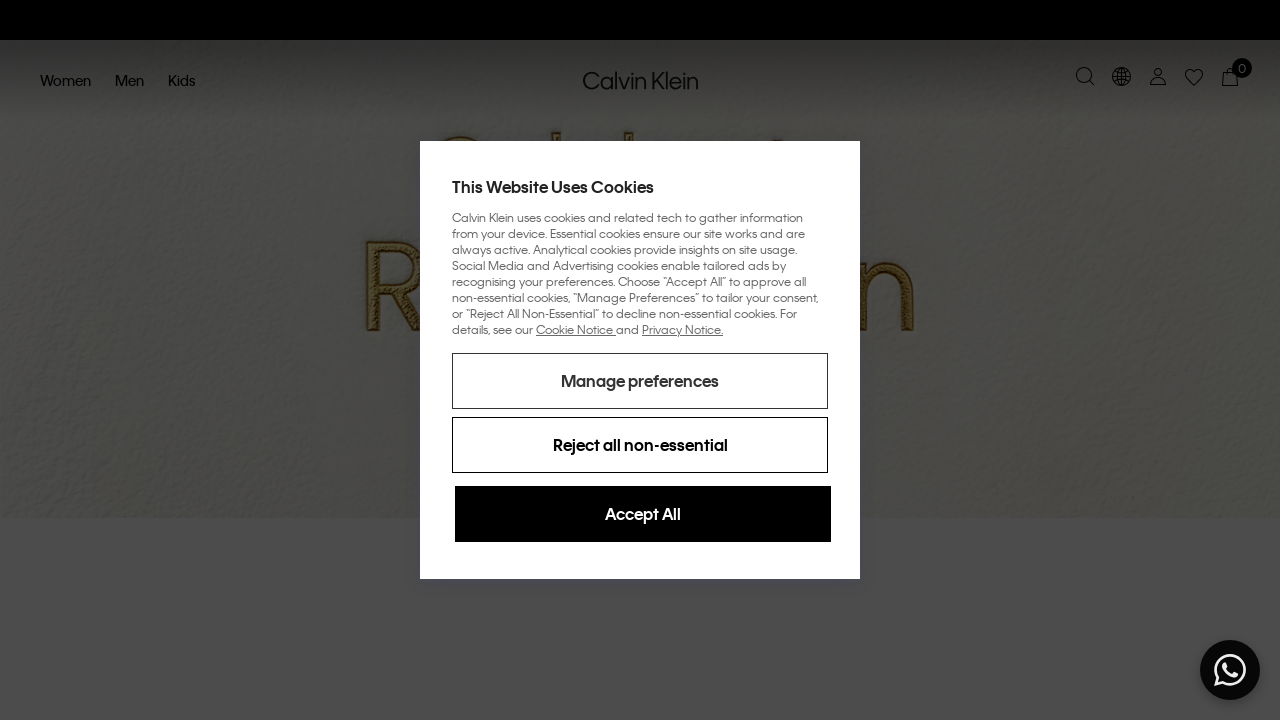

Waited for header logo selector to appear on Calvin Klein website
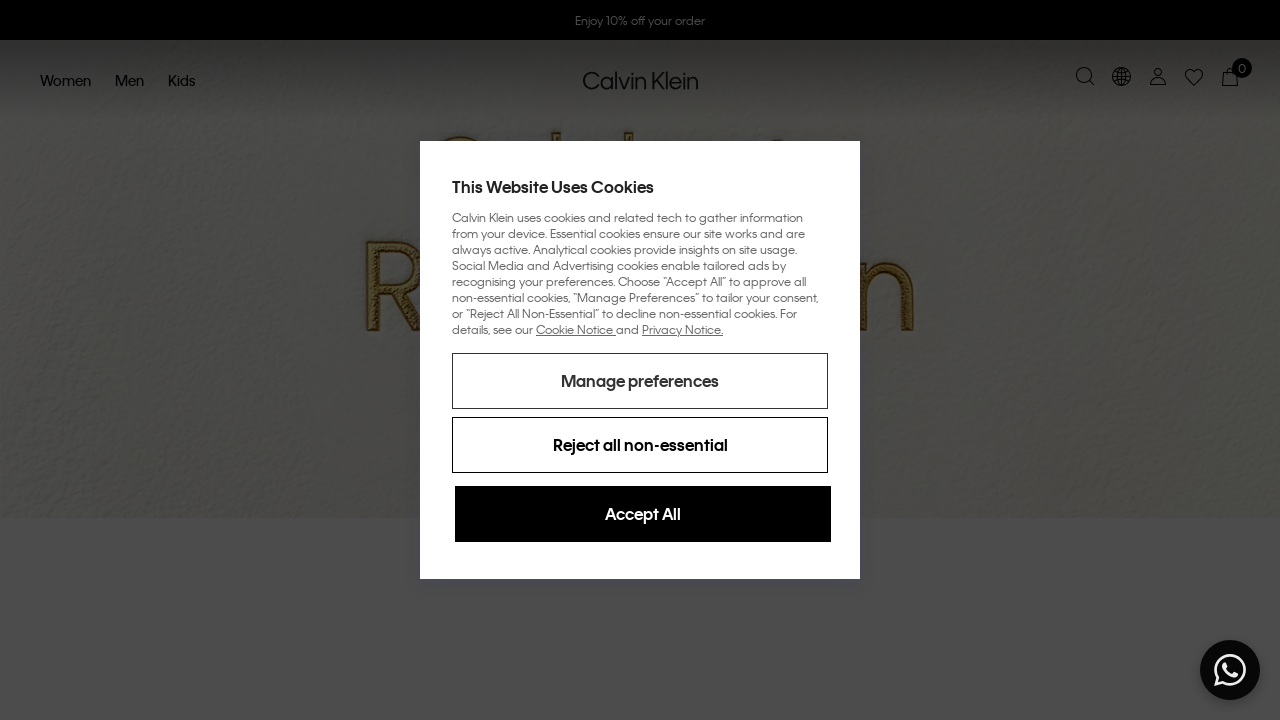

Verified that the header logo is visible
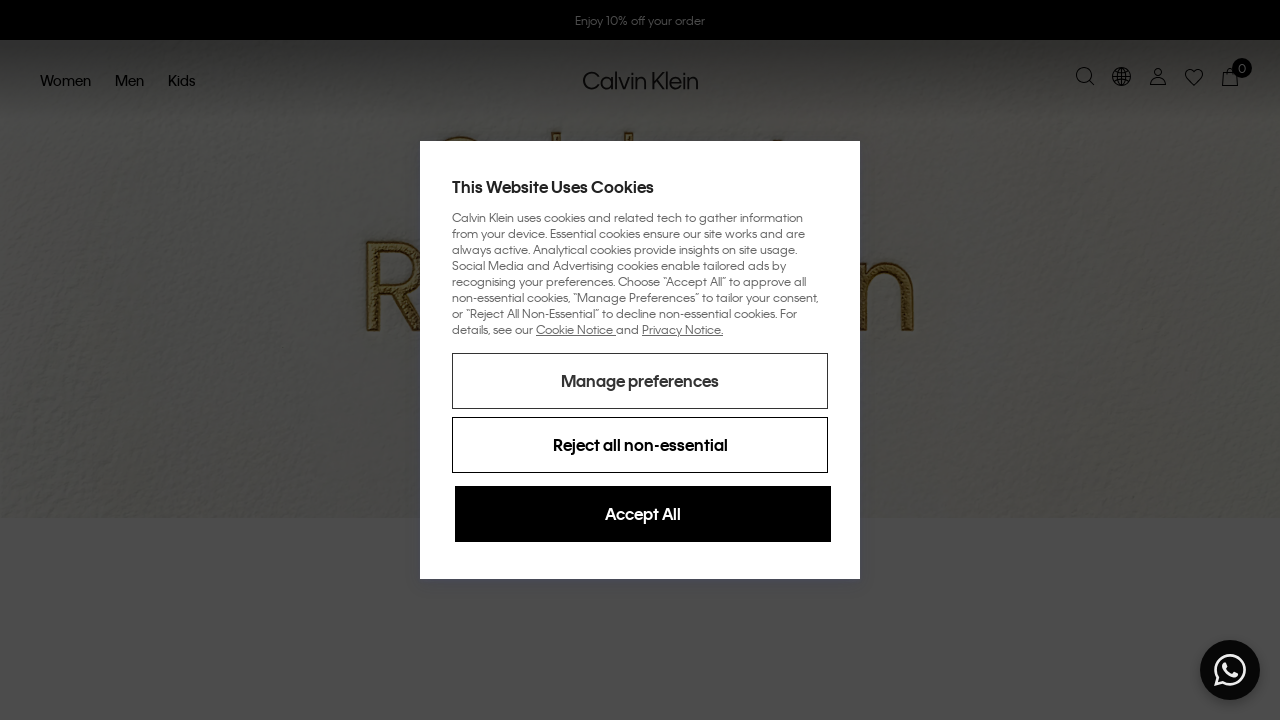

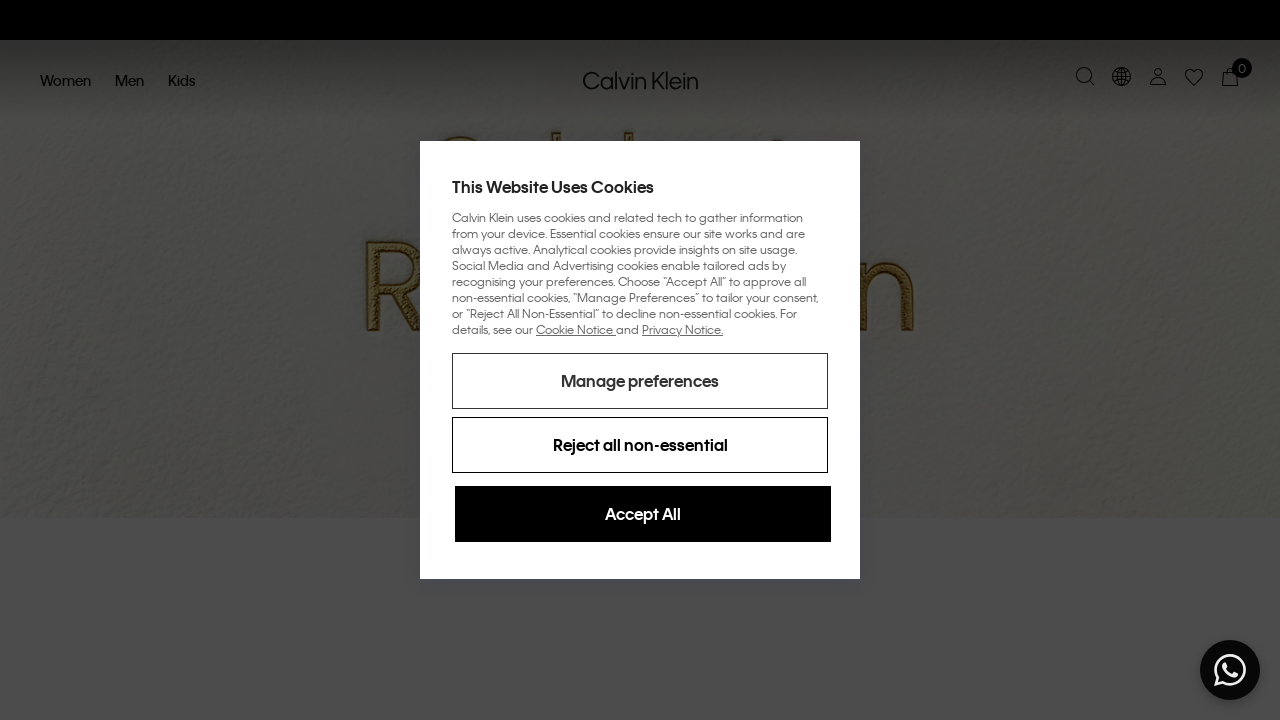